Tests the contact form submission with valid email, name, and message data, then verifies an alert is displayed.

Starting URL: https://www.demoblaze.com/

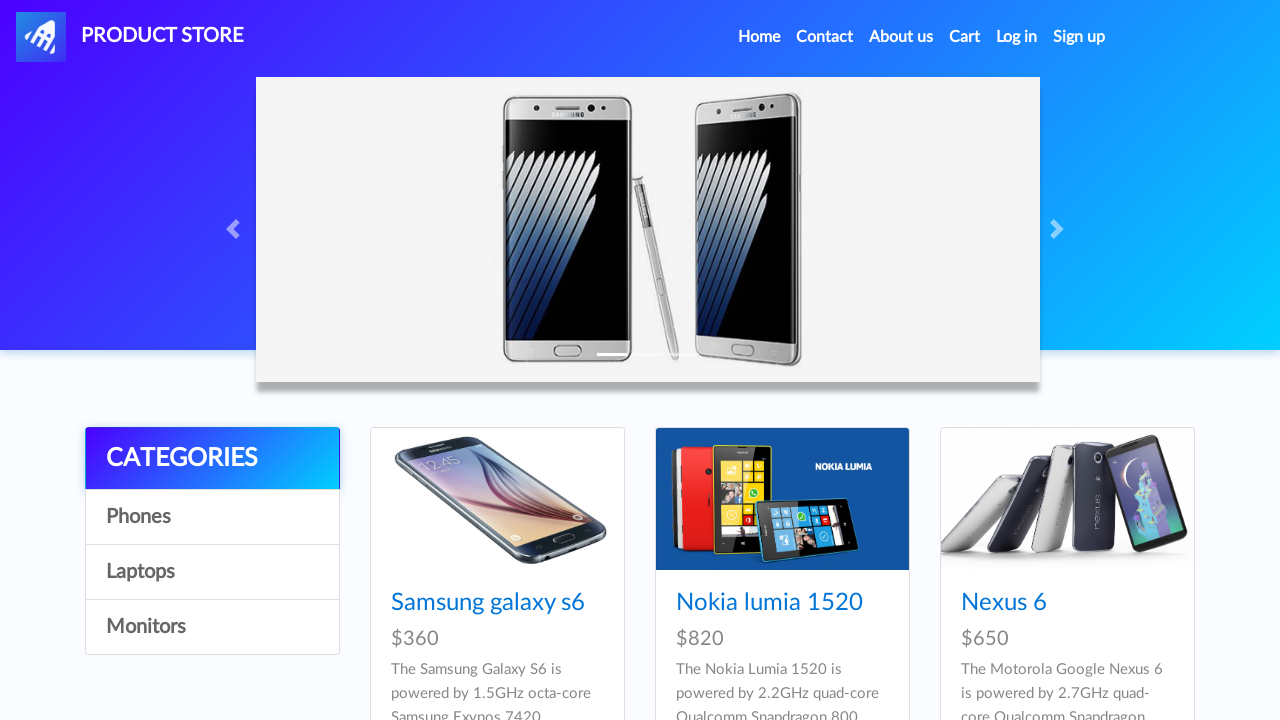

Clicked Contact link at (825, 37) on xpath=//a[text()='Contact']
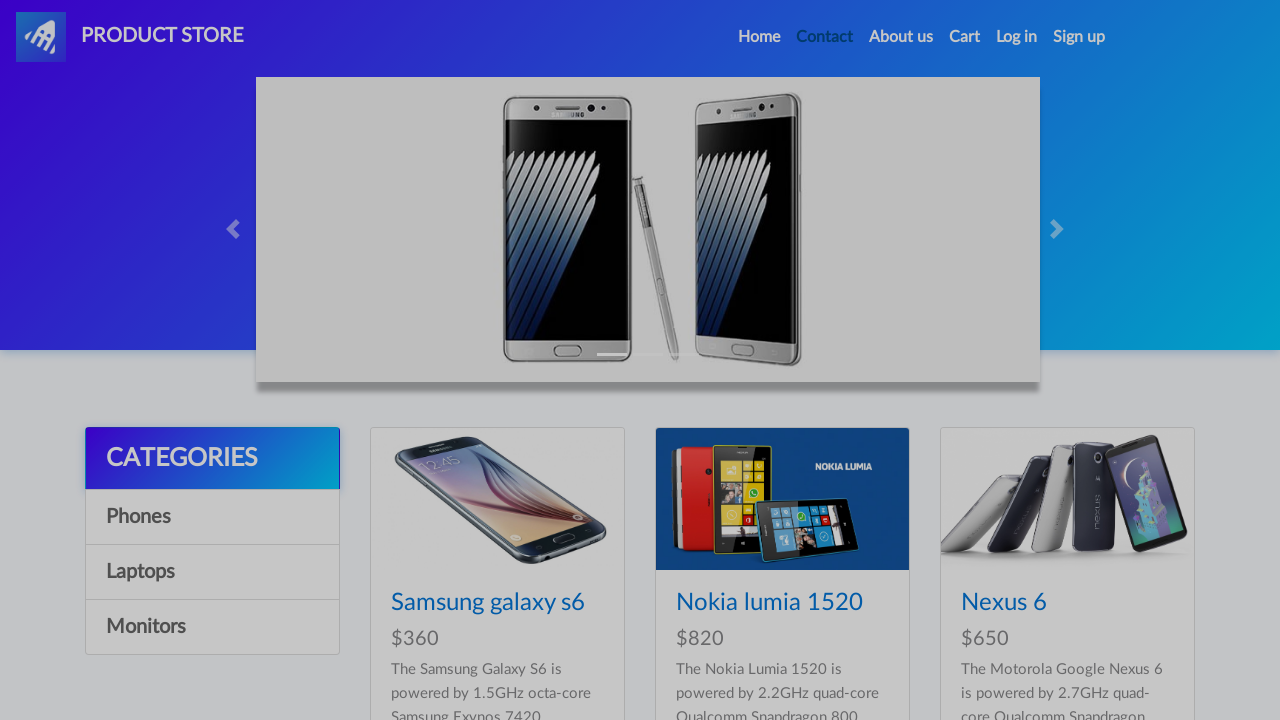

Waited 2000ms for contact form to load
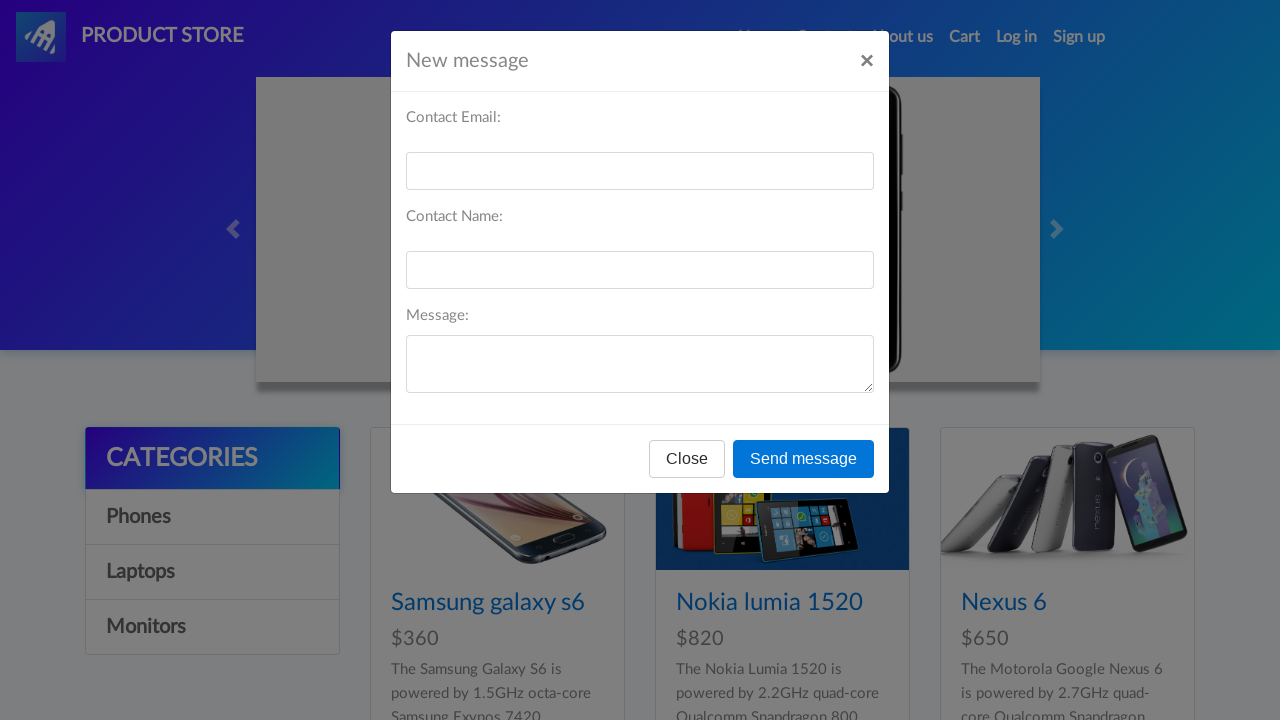

Filled email field with 'testuser2024@gmail.com' on #recipient-email
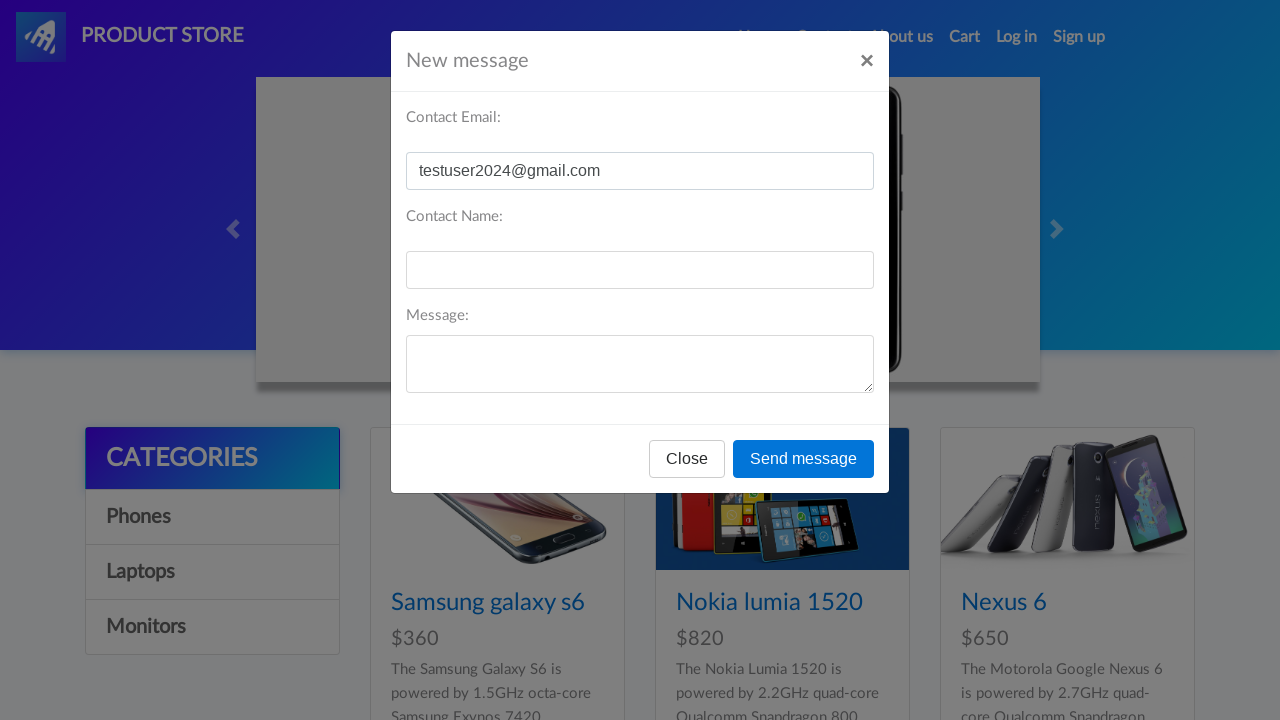

Filled name field with 'John Smith' on #recipient-name
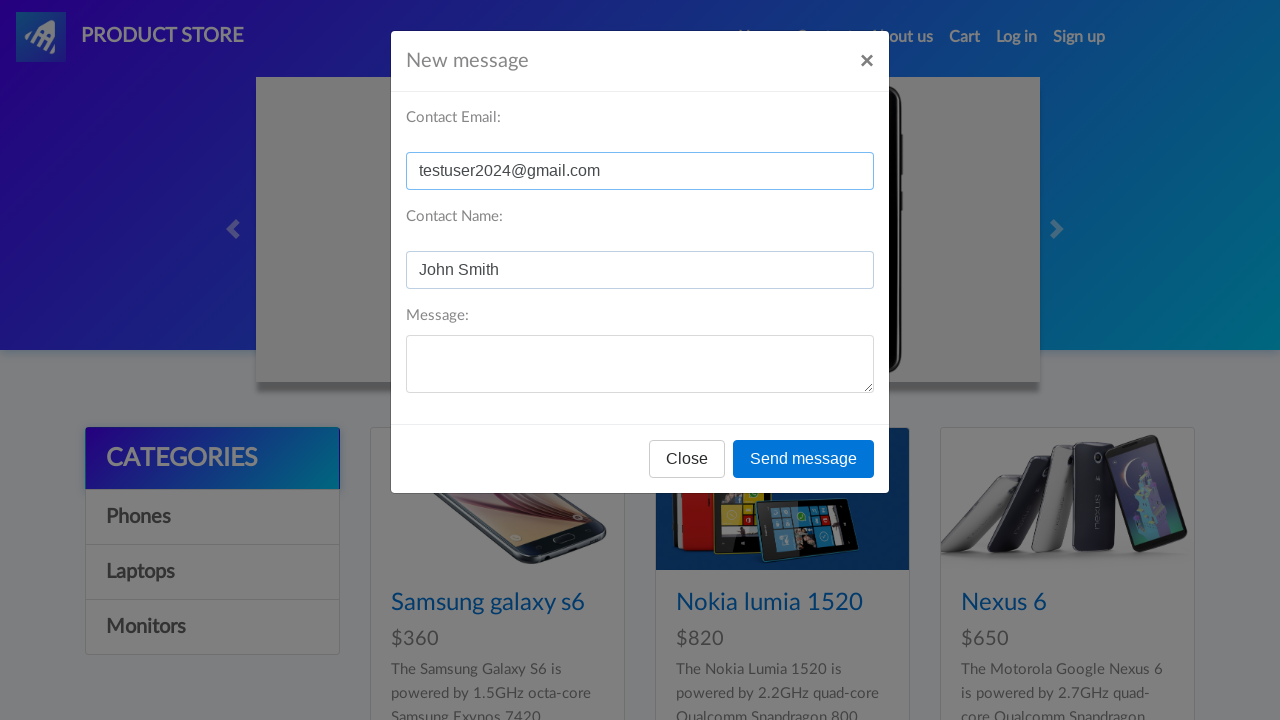

Filled message field with 'This is a test message.' on #message-text
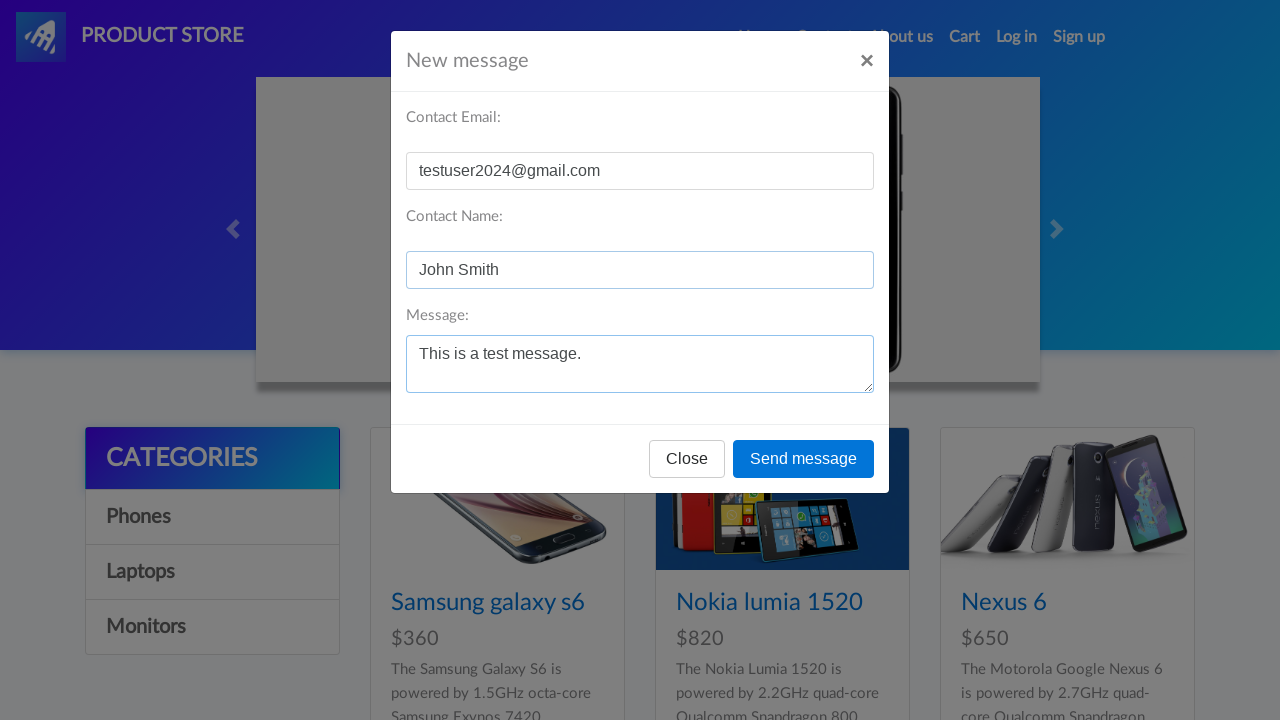

Clicked Send message button at (804, 459) on xpath=//button[text()='Send message']
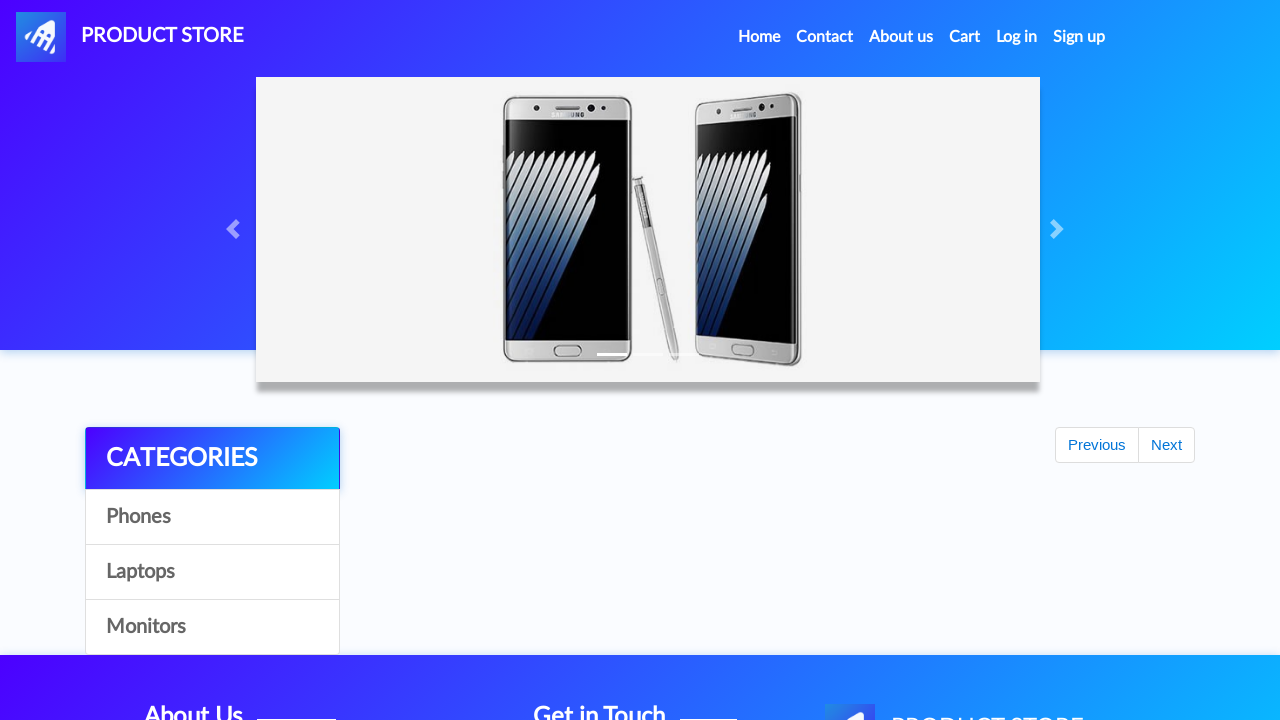

Waited 2000ms for alert to appear
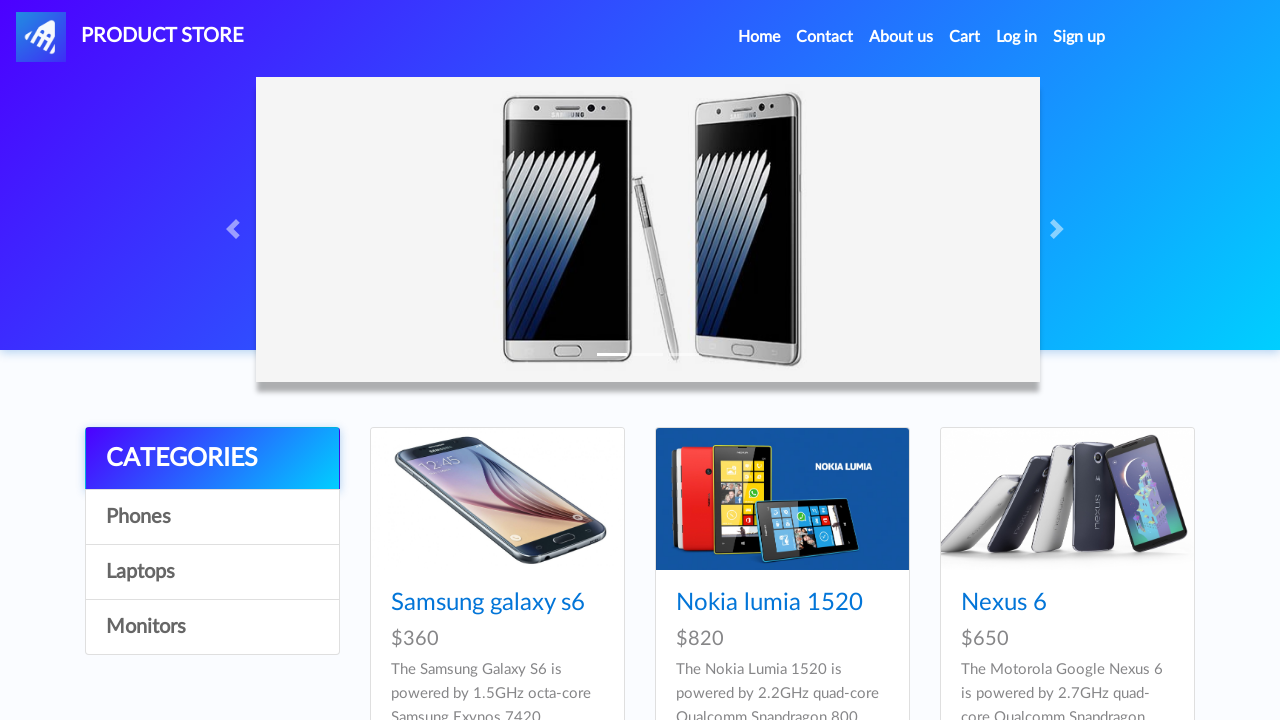

Set up dialog handler to accept alerts
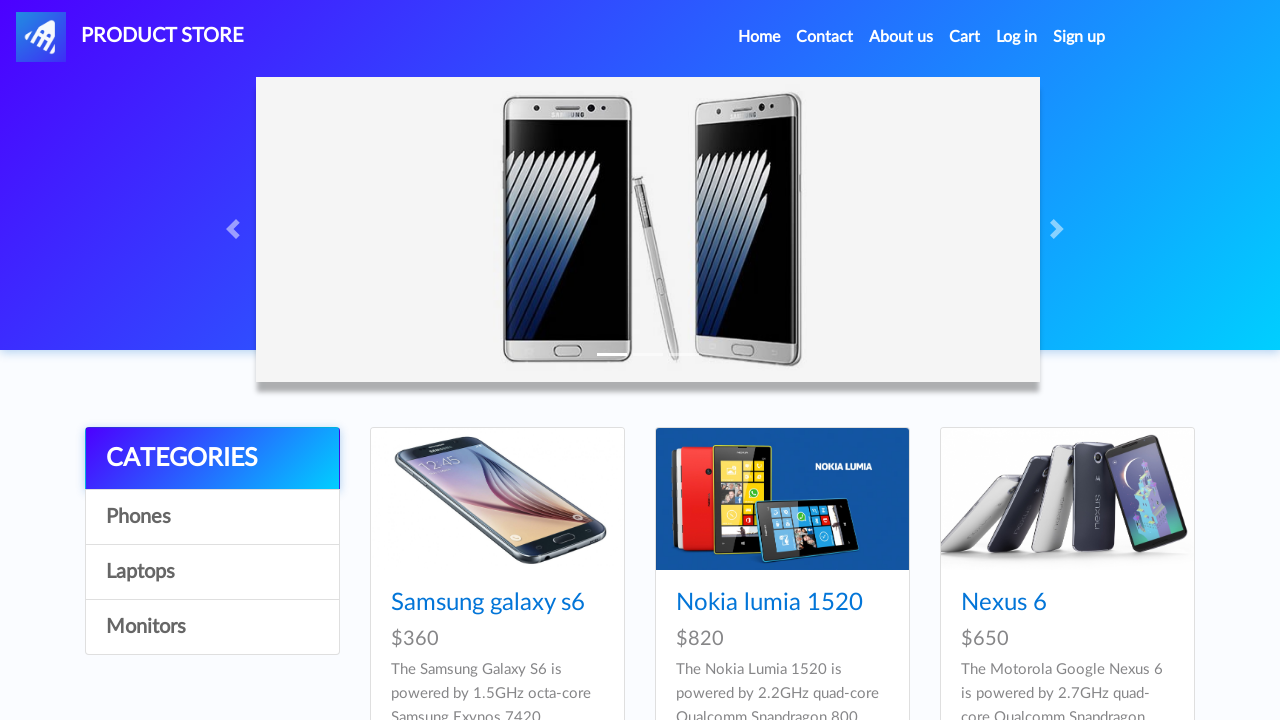

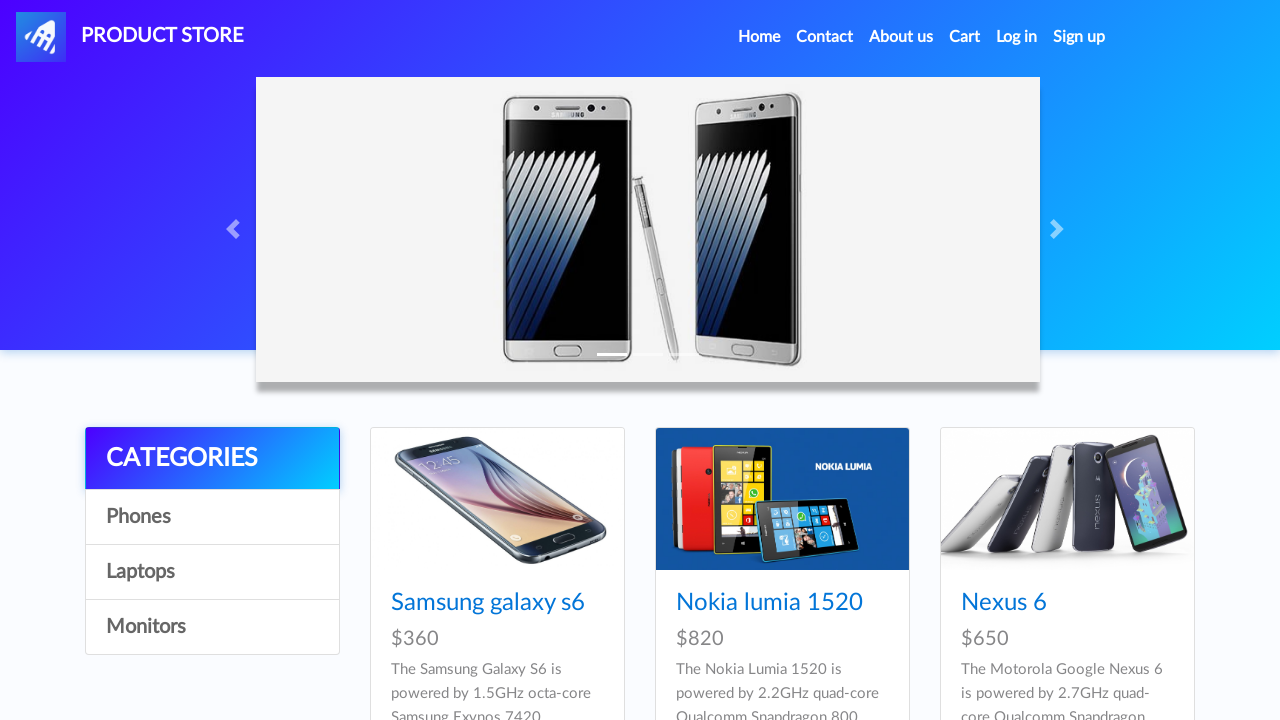